Tests email validation on a forgot user page by clicking the forgot user link and entering various invalid email addresses into the email field

Starting URL: https://app4.sparinc.com/spartoolsus?_ga=2.158329274.1040077832.1655564889-117463900.1645817069

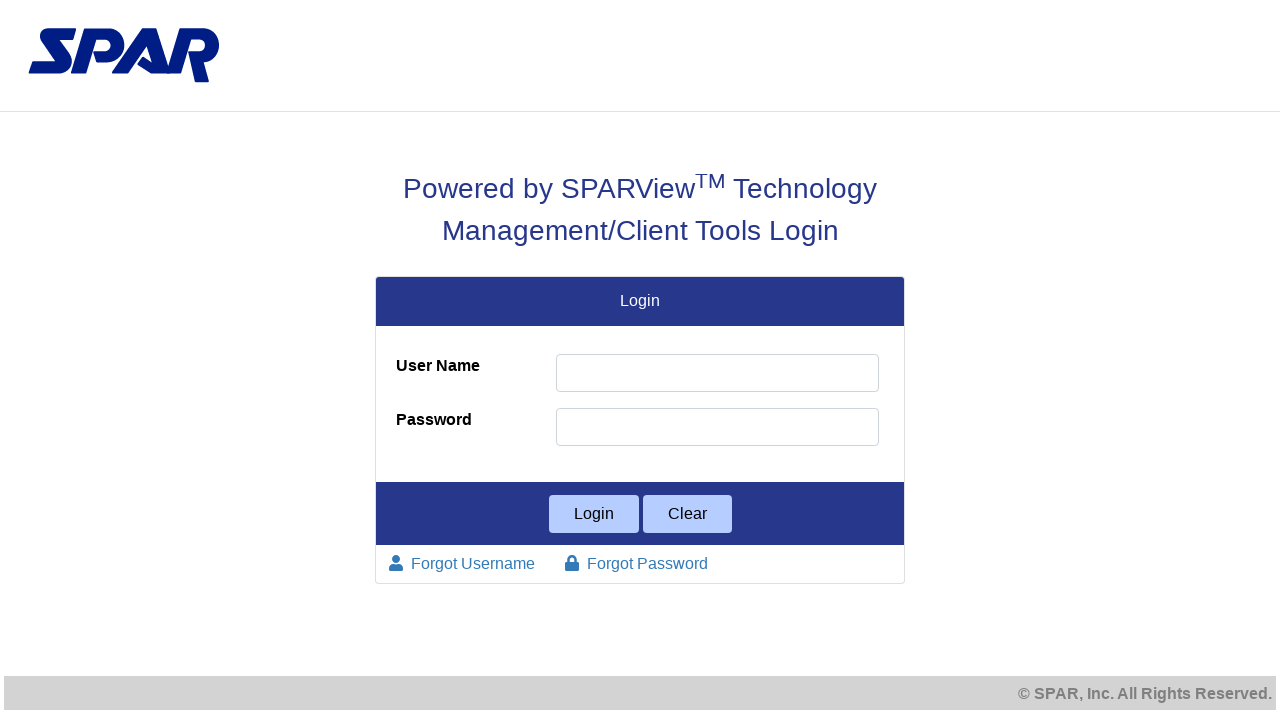

Clicked 'Forgot User' link at (462, 564) on a.btn.text-blue.small
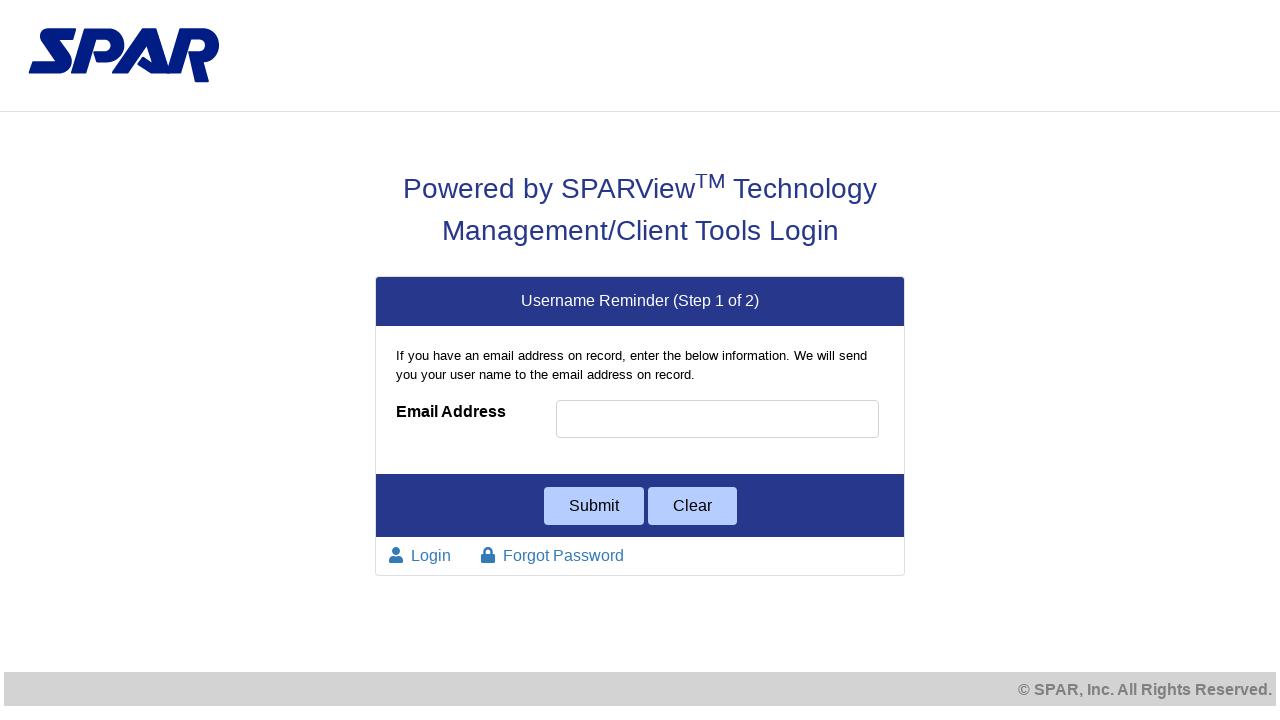

Forgot user page loaded
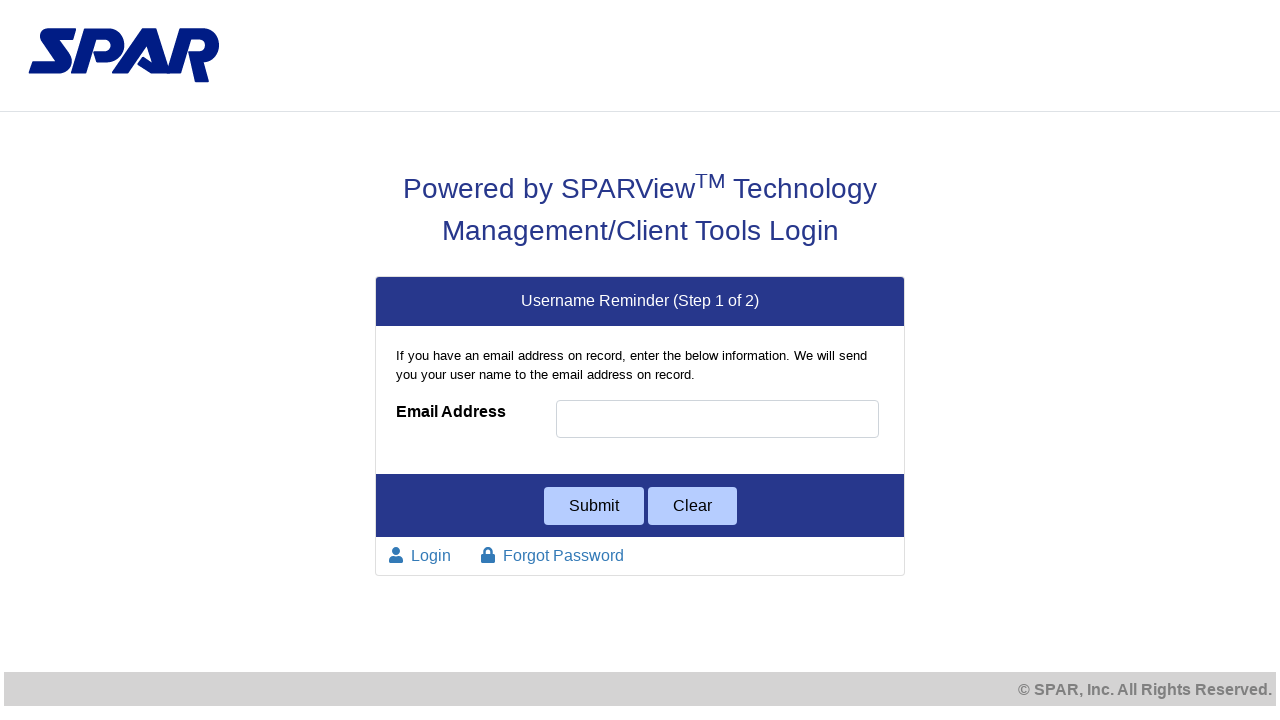

Filled email field with invalid email: 'ma@noj@muthu.com' on #Input_UserEMailAddress
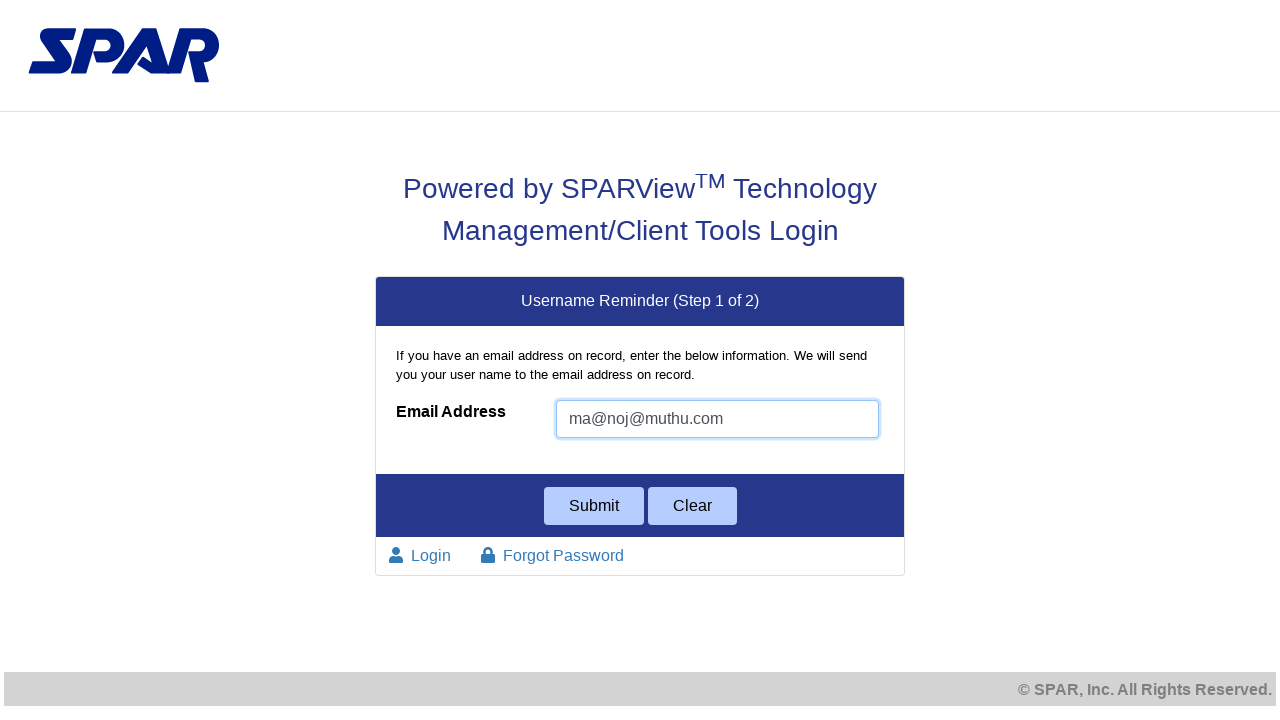

Pressed Enter to submit invalid email: 'ma@noj@muthu.com' on #Input_UserEMailAddress
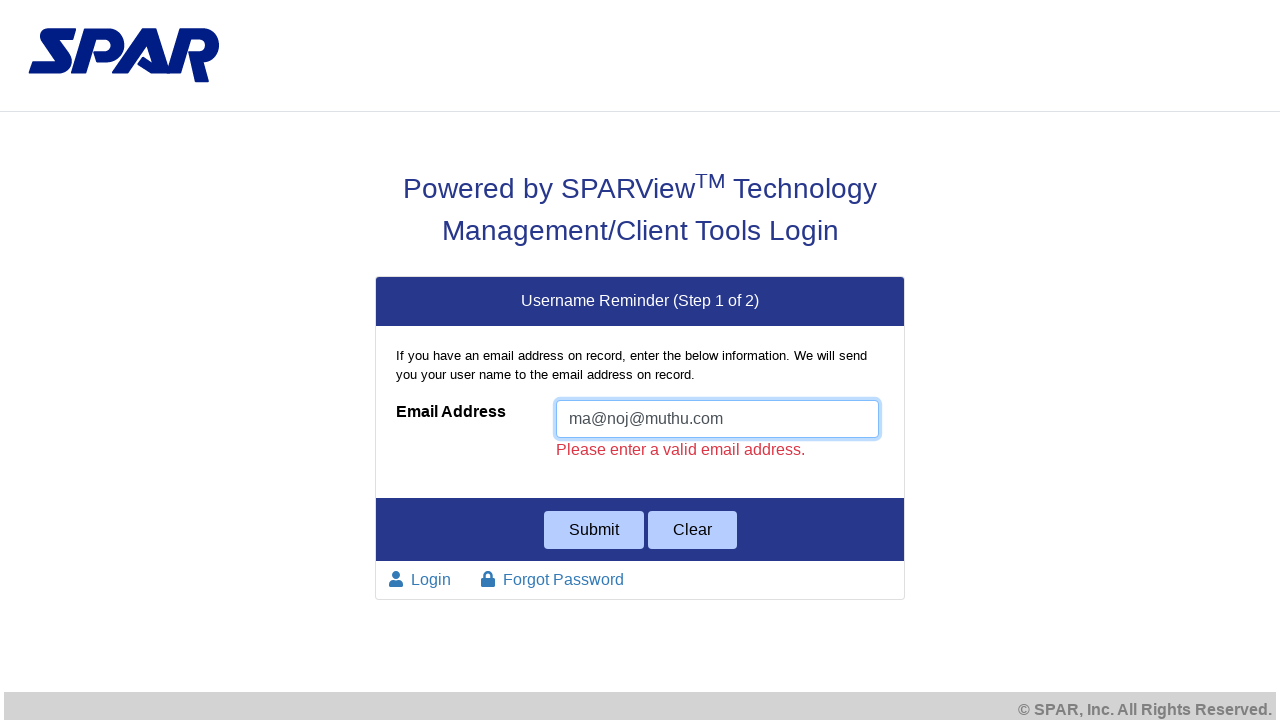

Filled email field with invalid email: 'manoj@gmail' on #Input_UserEMailAddress
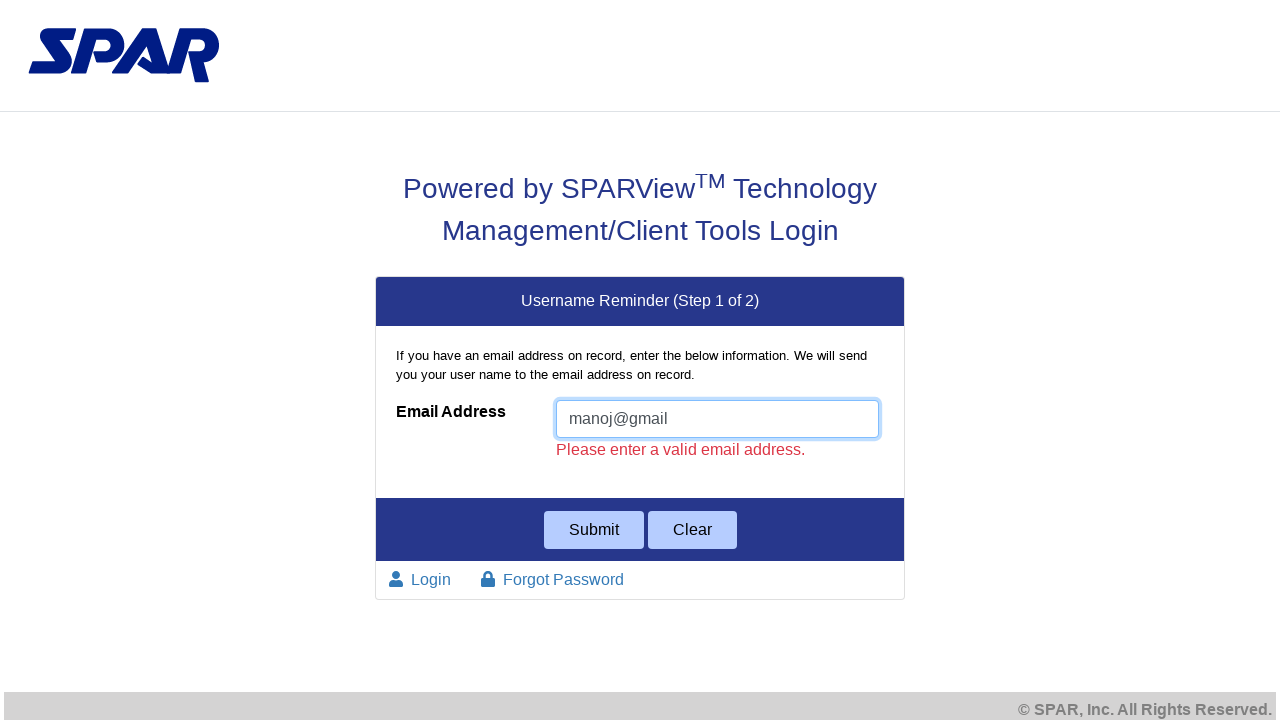

Pressed Enter to submit invalid email: 'manoj@gmail' on #Input_UserEMailAddress
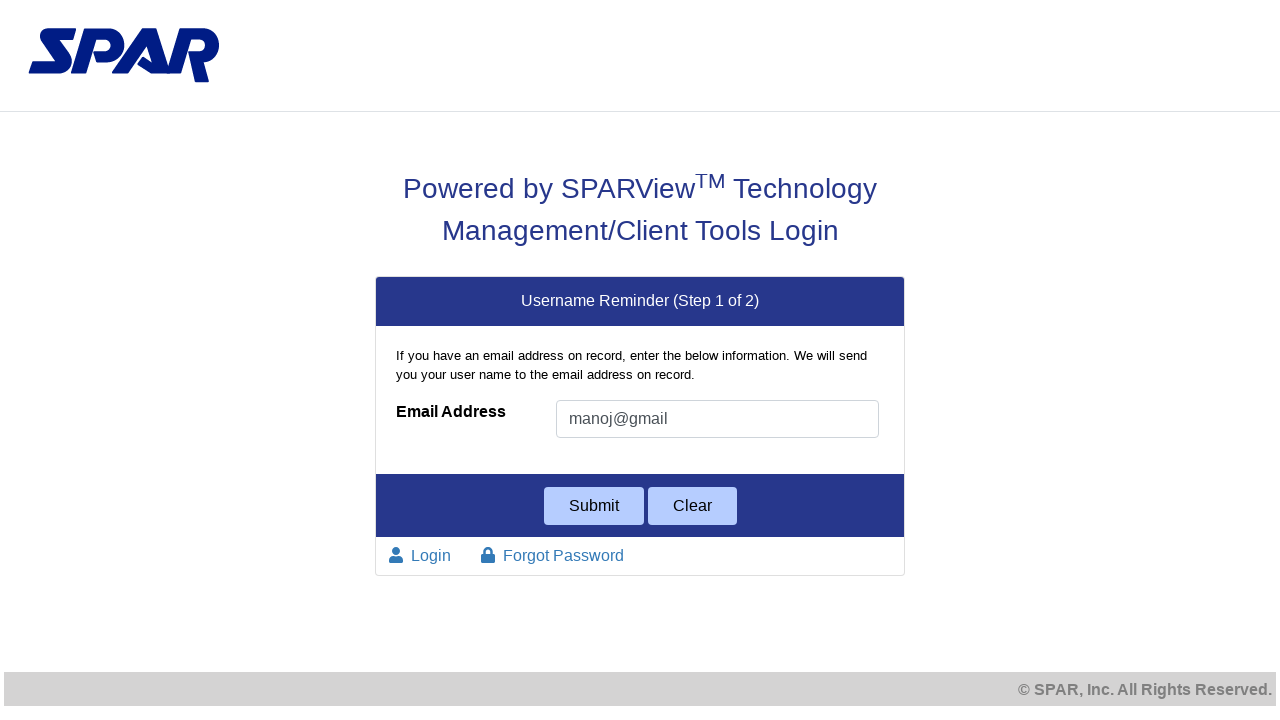

Filled email field with invalid email: 'manoj#gmail.com' on #Input_UserEMailAddress
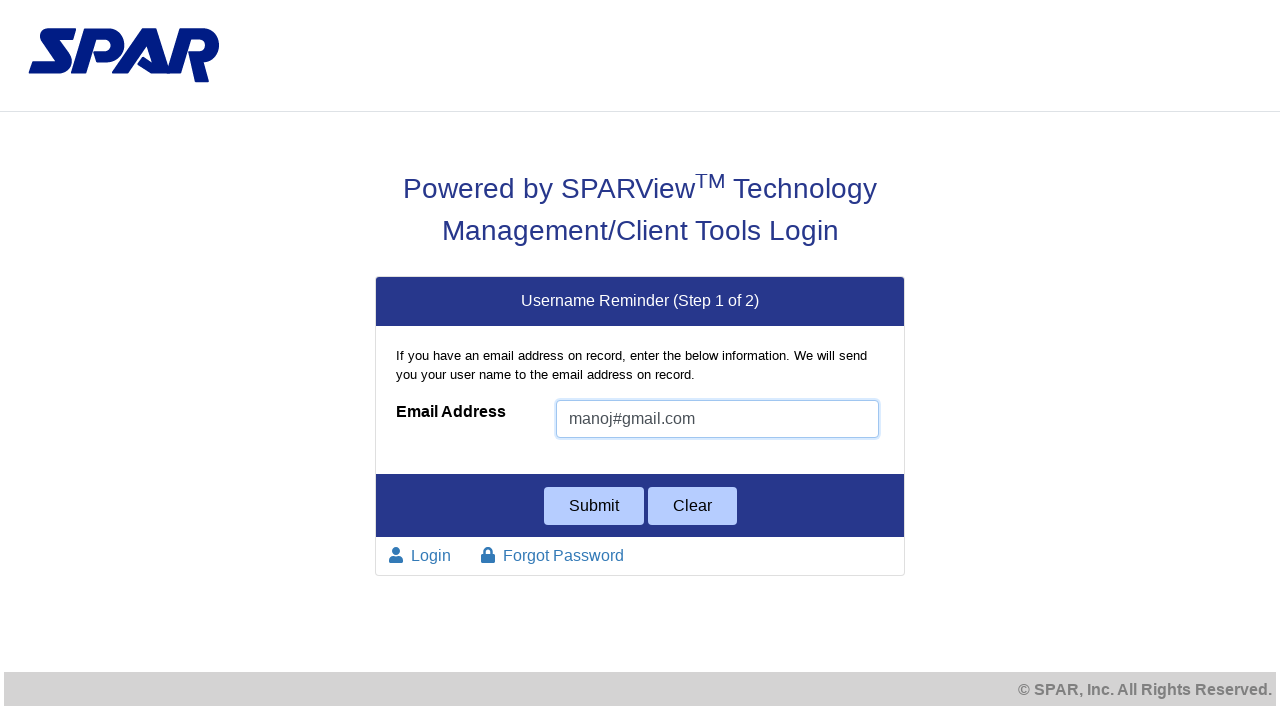

Pressed Enter to submit invalid email: 'manoj#gmail.com' on #Input_UserEMailAddress
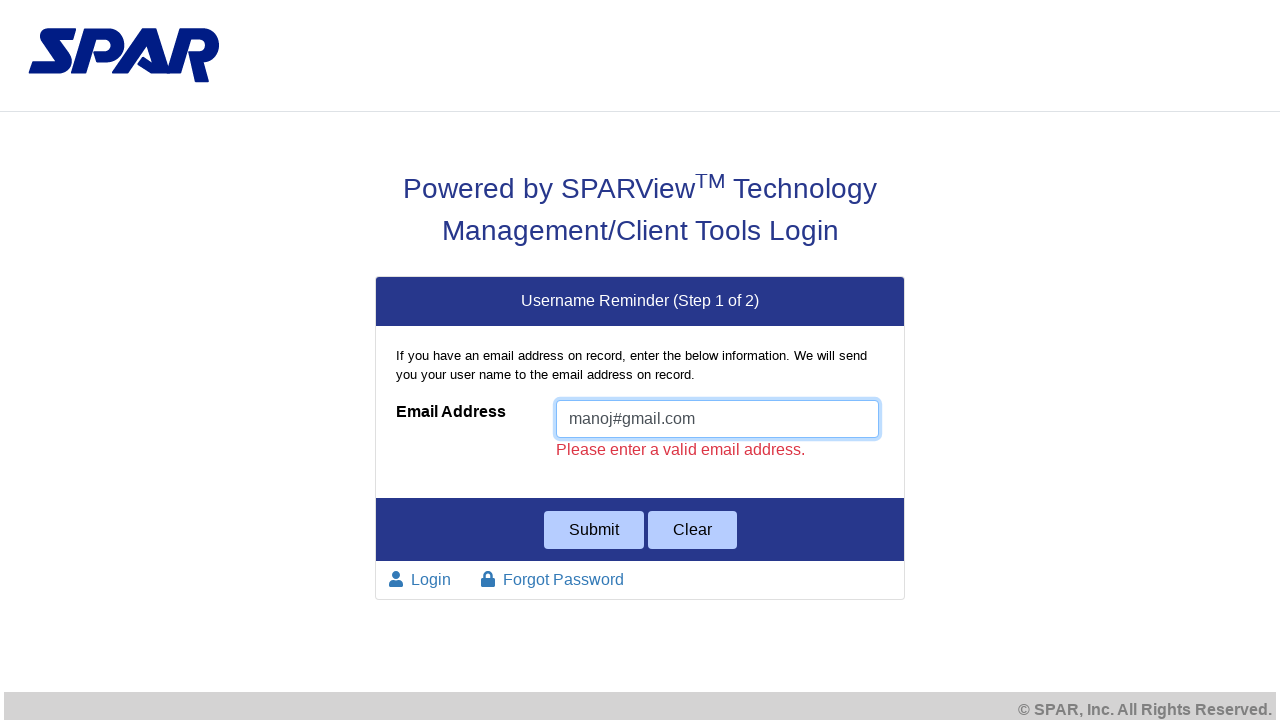

Filled email field with invalid email: 'mnoj@gamil-com' on #Input_UserEMailAddress
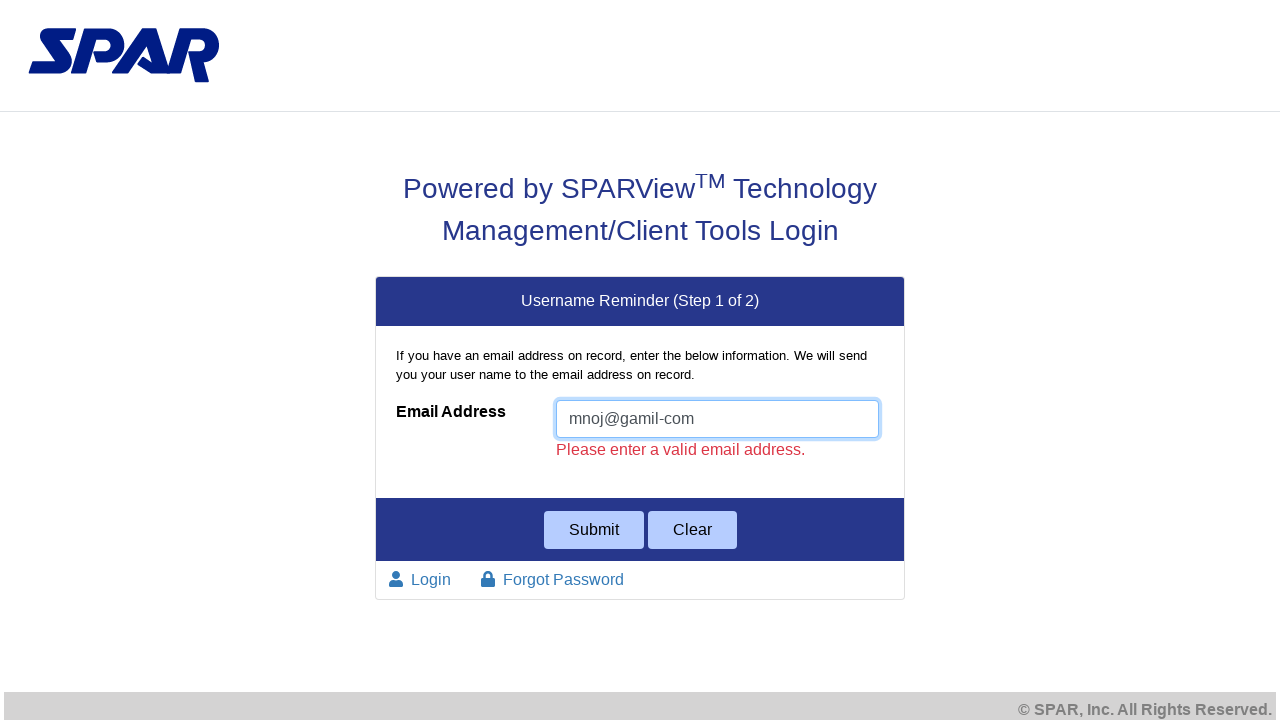

Pressed Enter to submit invalid email: 'mnoj@gamil-com' on #Input_UserEMailAddress
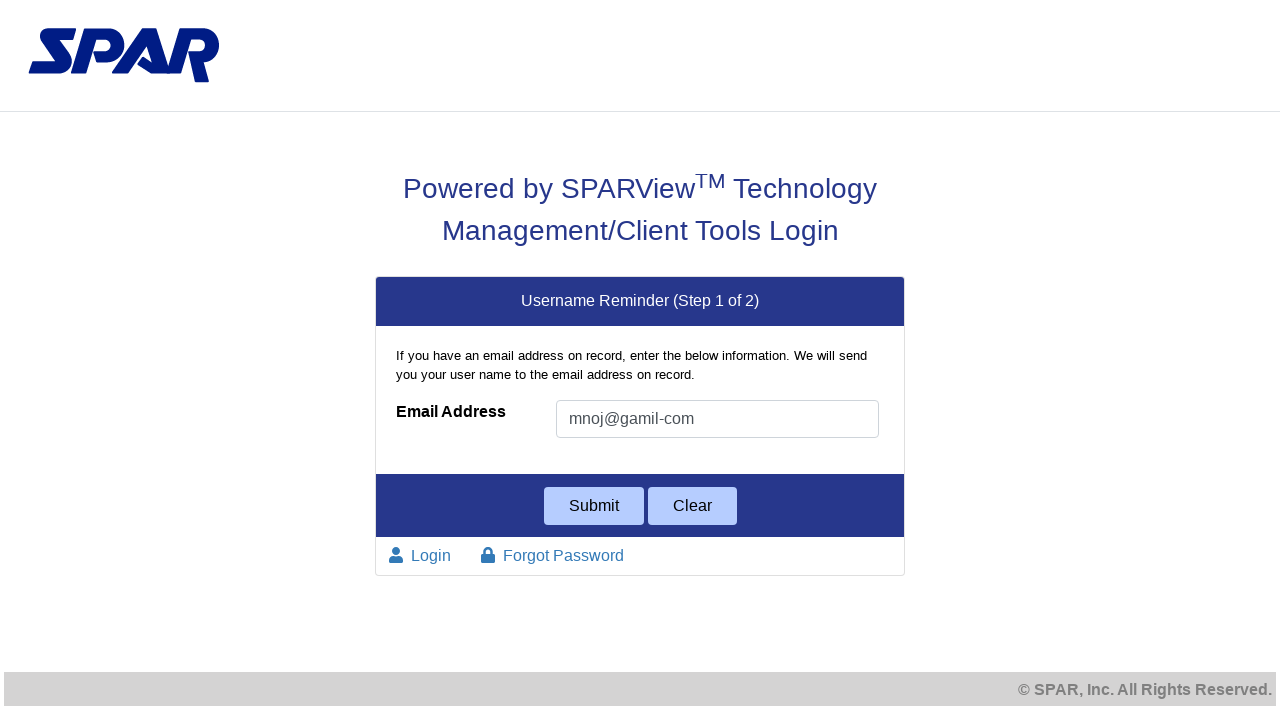

Filled email field with invalid email: 'manojgmail.com' on #Input_UserEMailAddress
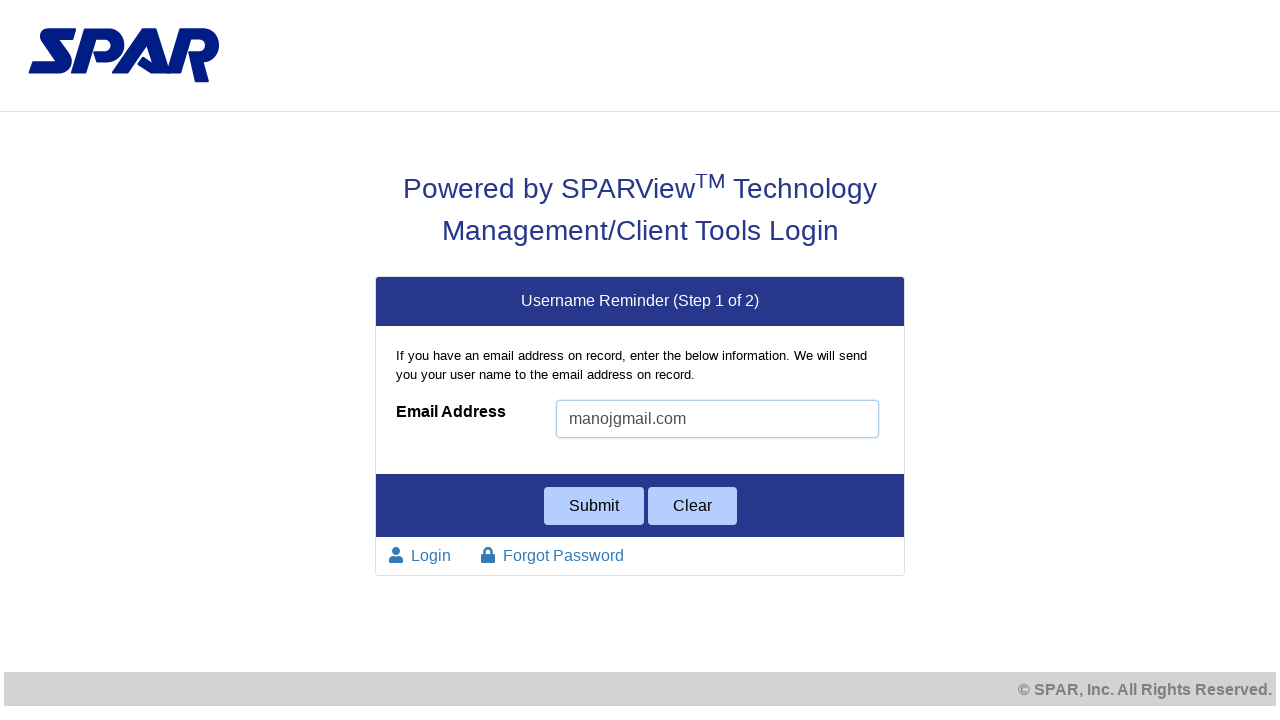

Pressed Enter to submit invalid email: 'manojgmail.com' on #Input_UserEMailAddress
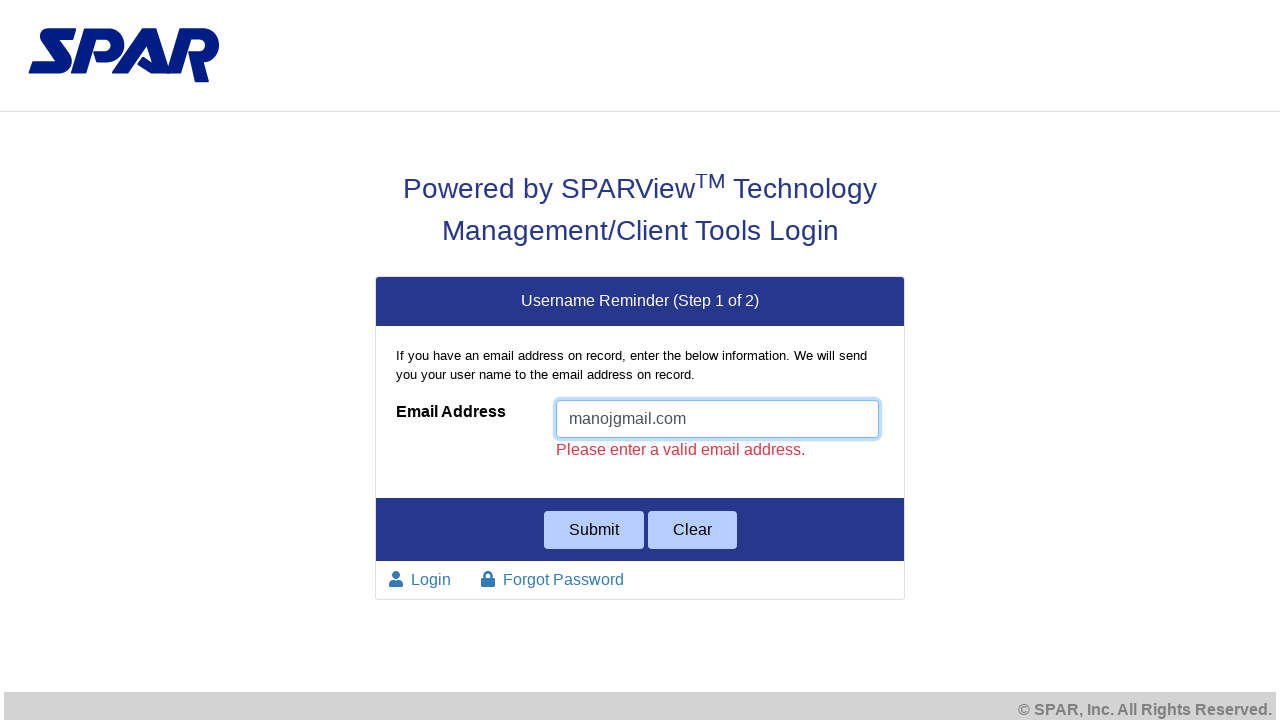

Filled email field with invalid email: 'manoj@gmmail.com' on #Input_UserEMailAddress
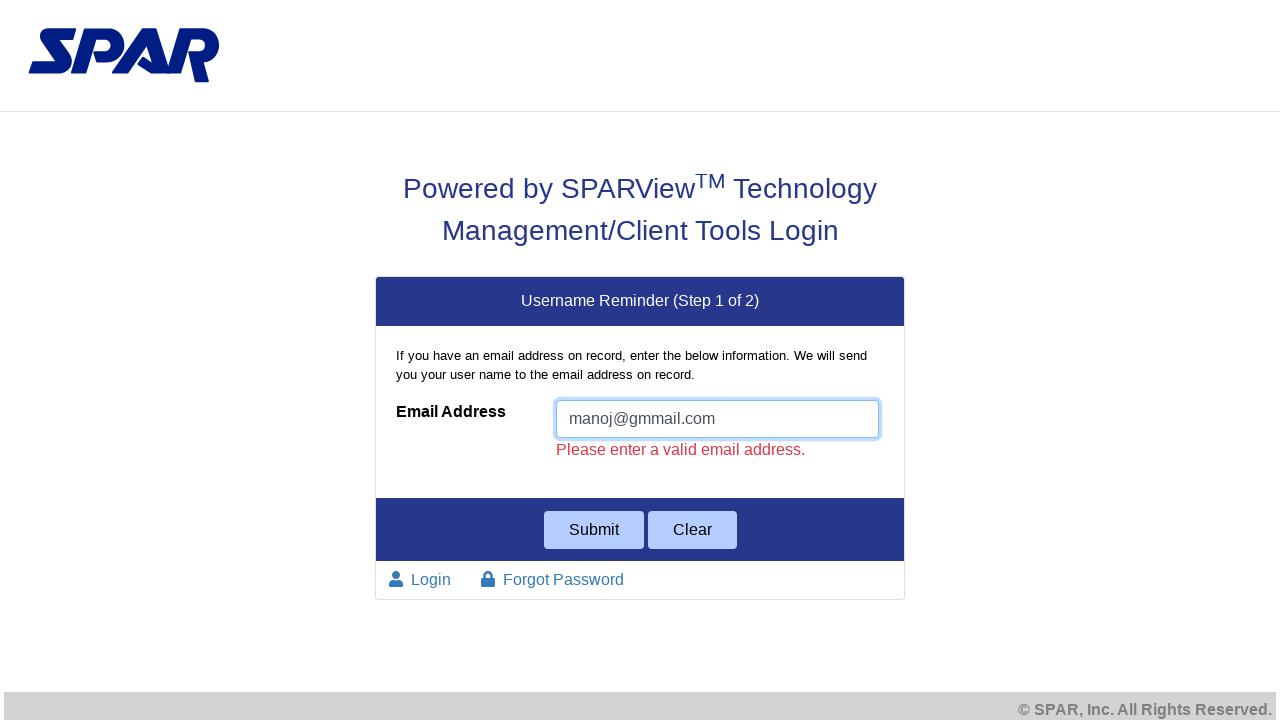

Pressed Enter to submit invalid email: 'manoj@gmmail.com' on #Input_UserEMailAddress
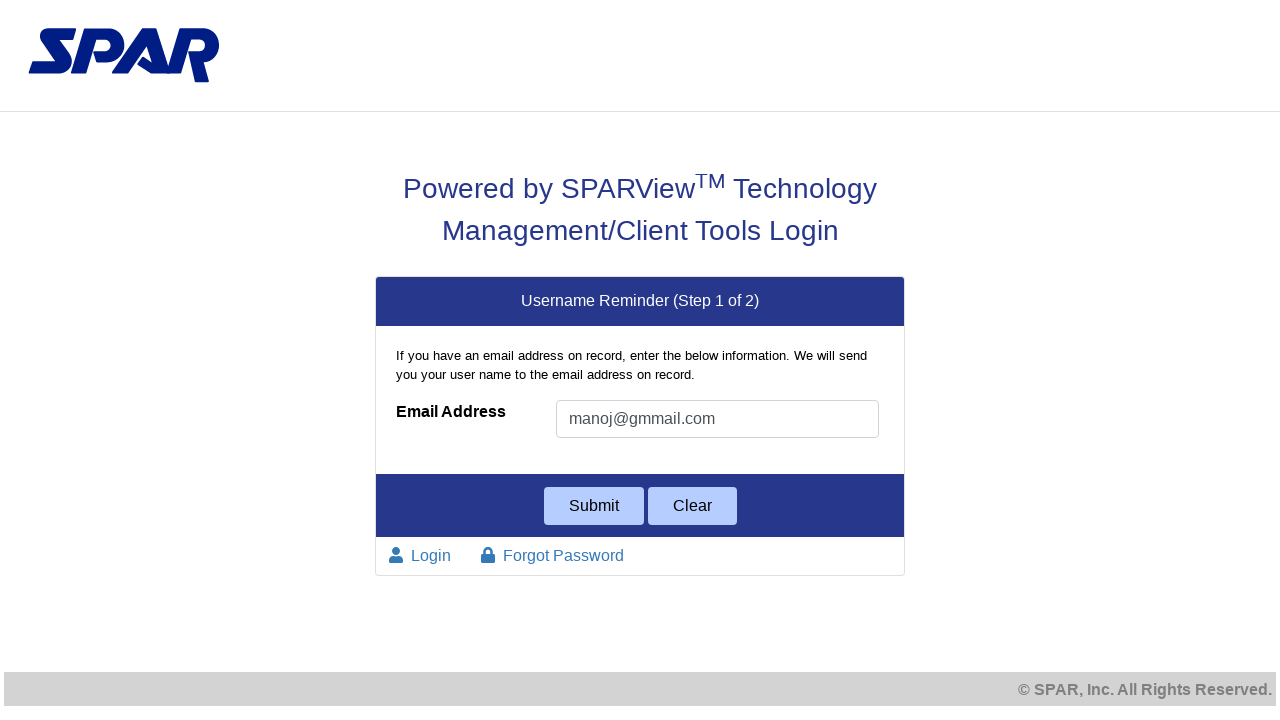

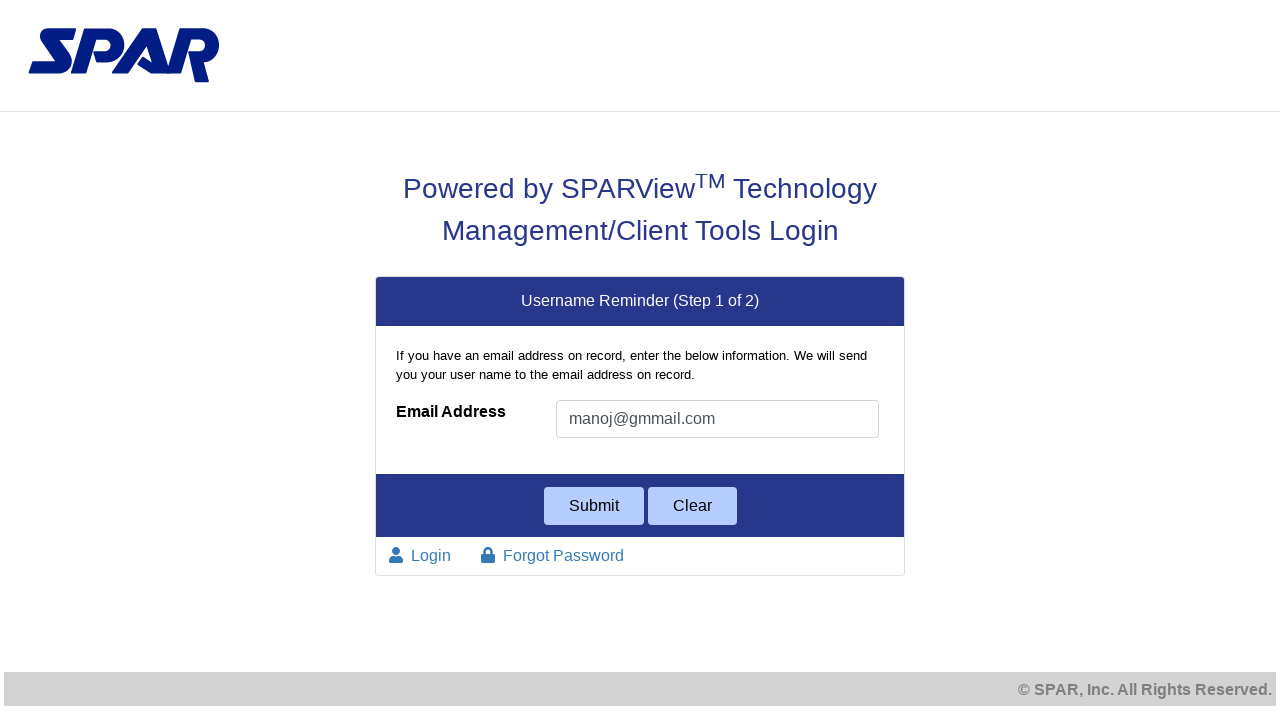